Opens YouTube homepage and verifies that the page title contains "YouTube"

Starting URL: https://www.youtube.com

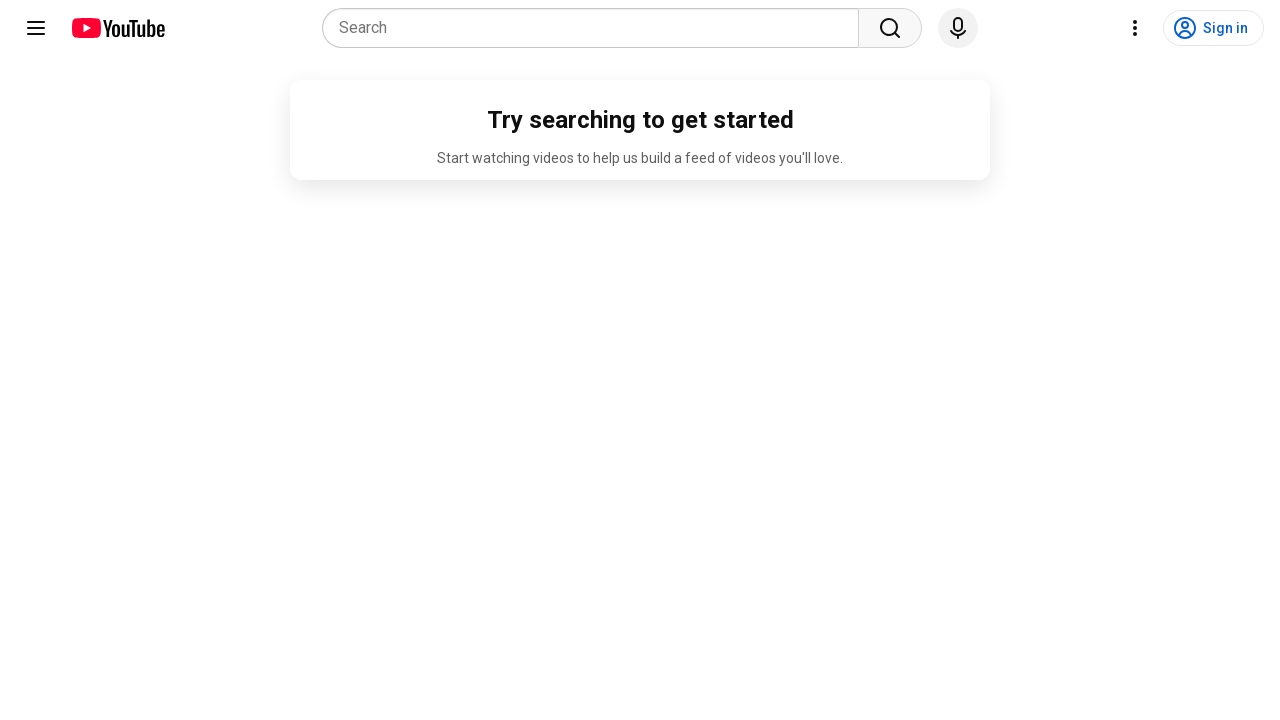

Navigated to YouTube homepage
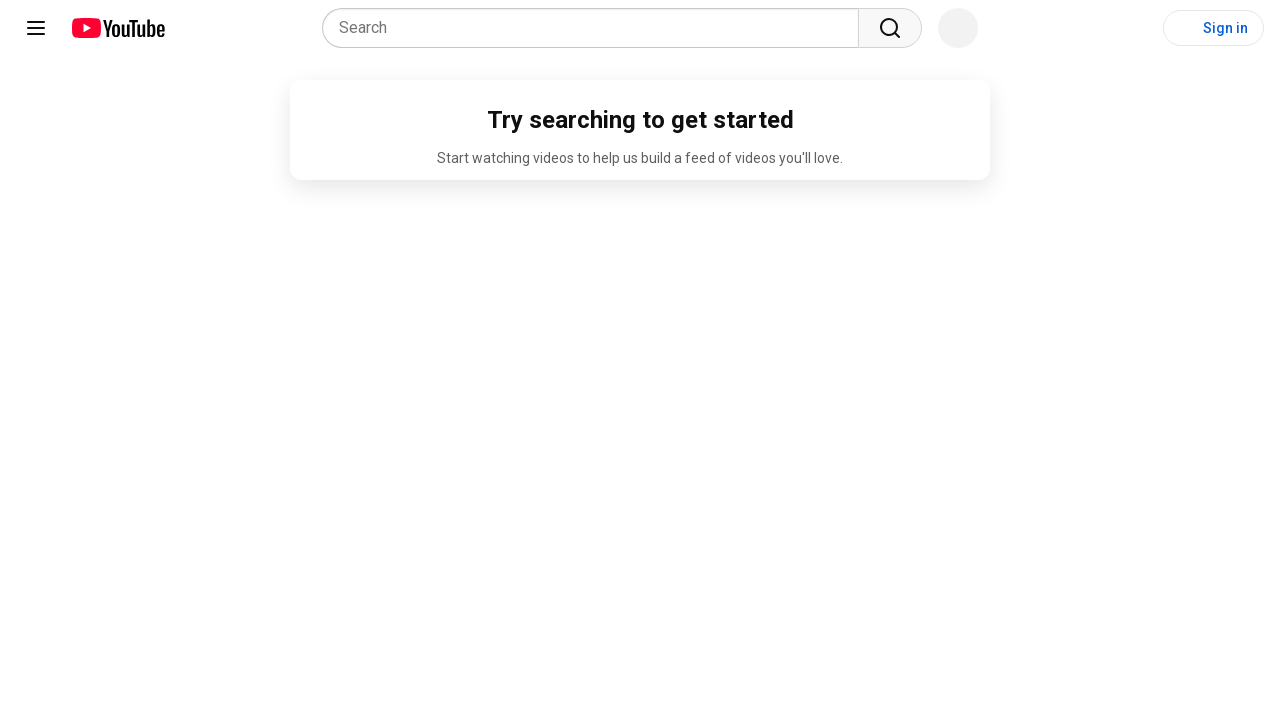

Verified page title contains 'YouTube'
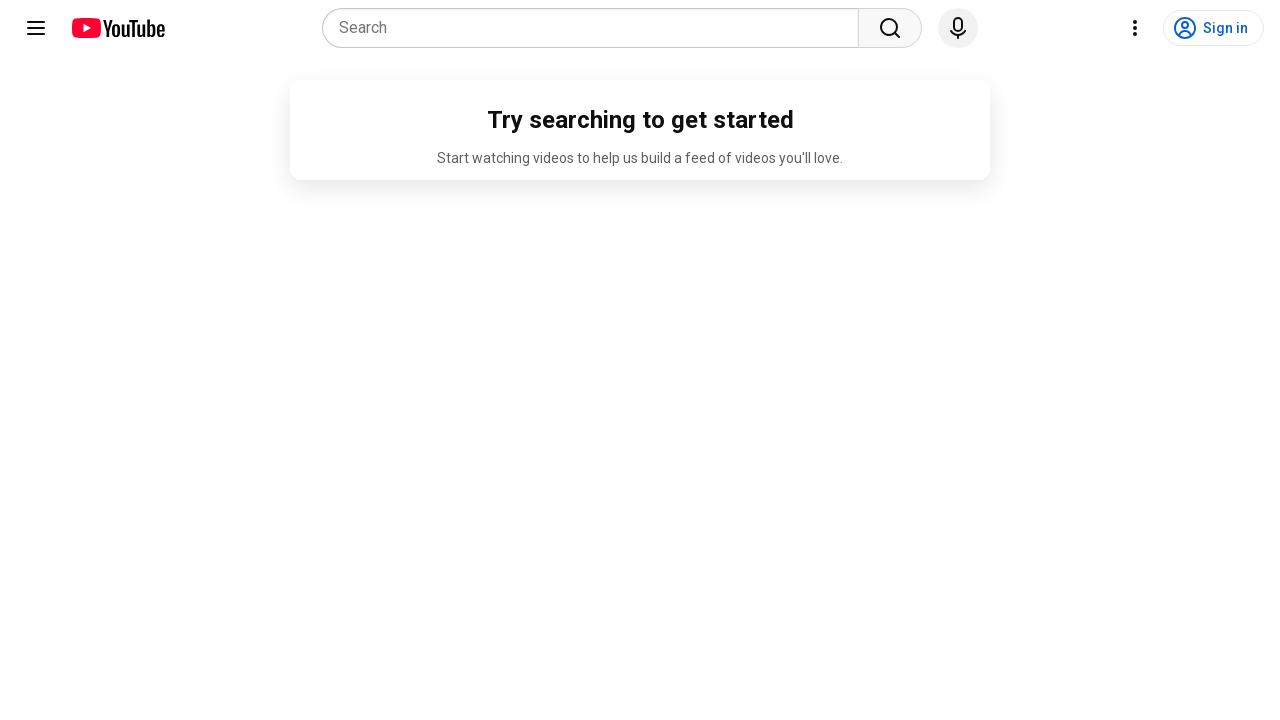

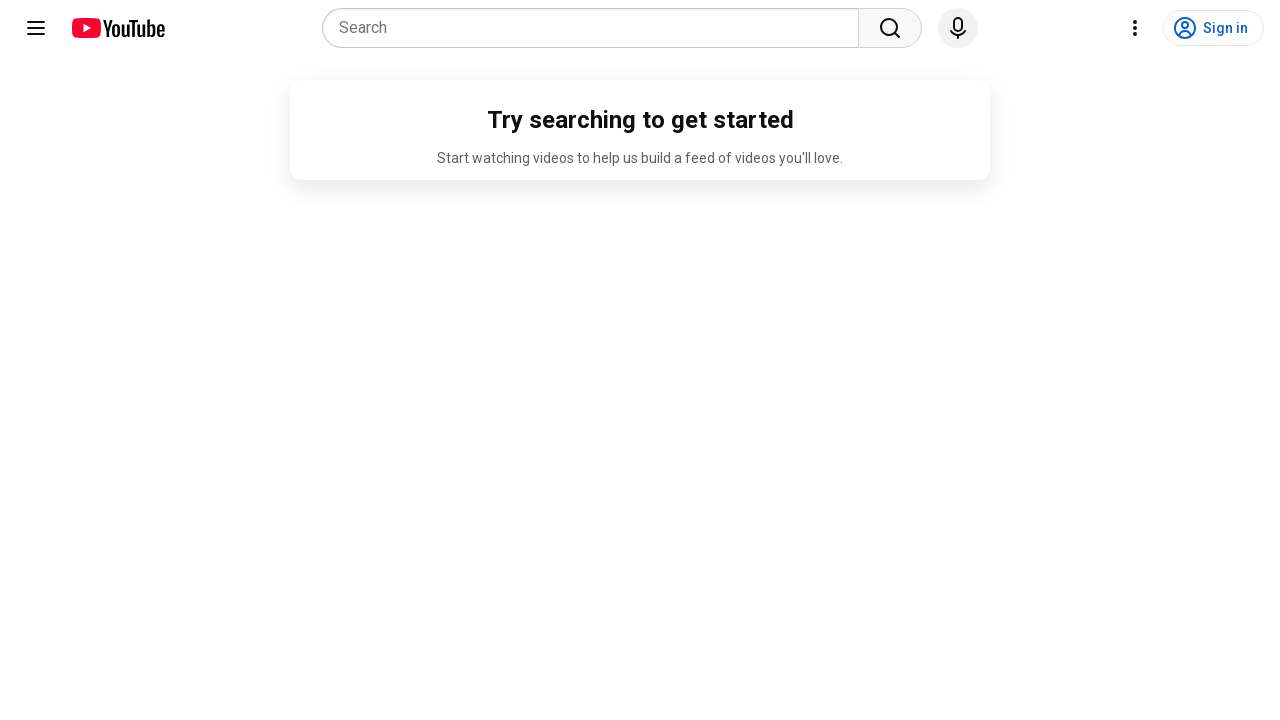